Tests entering custom text in the text field and verifying the input value is correct

Starting URL: https://kristinek.github.io/site/examples/actions

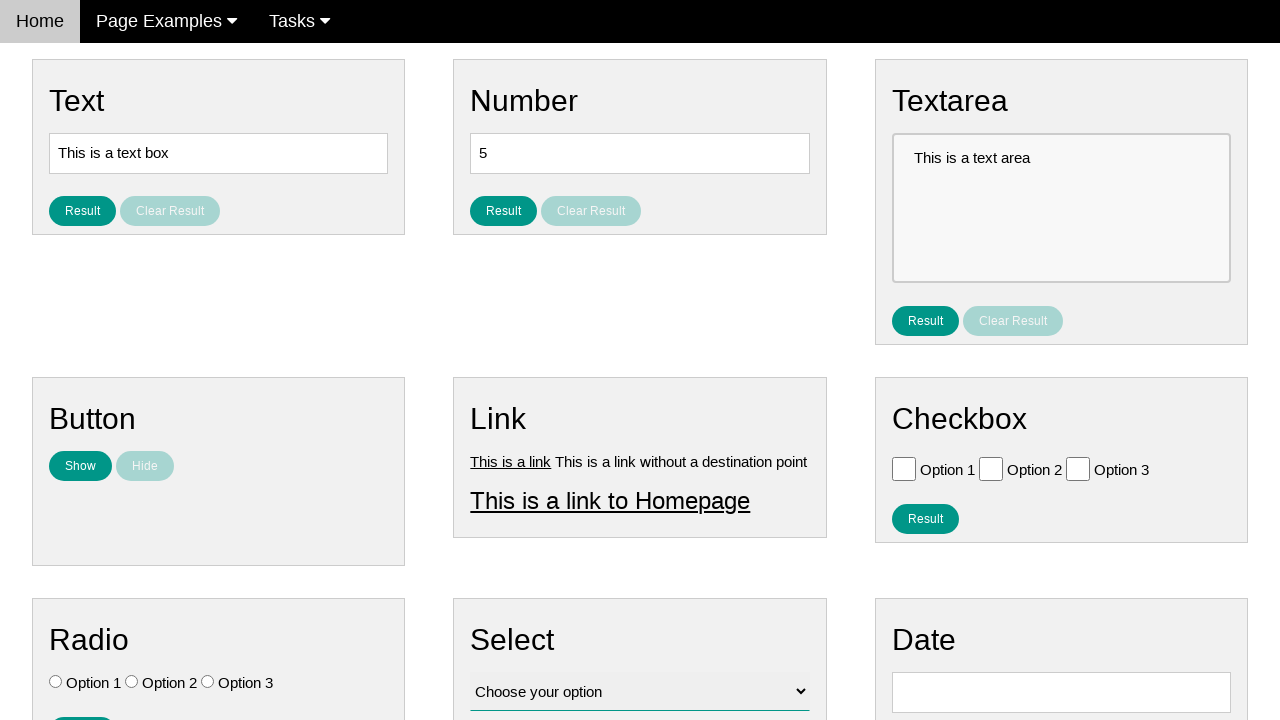

Navigated to the actions example page
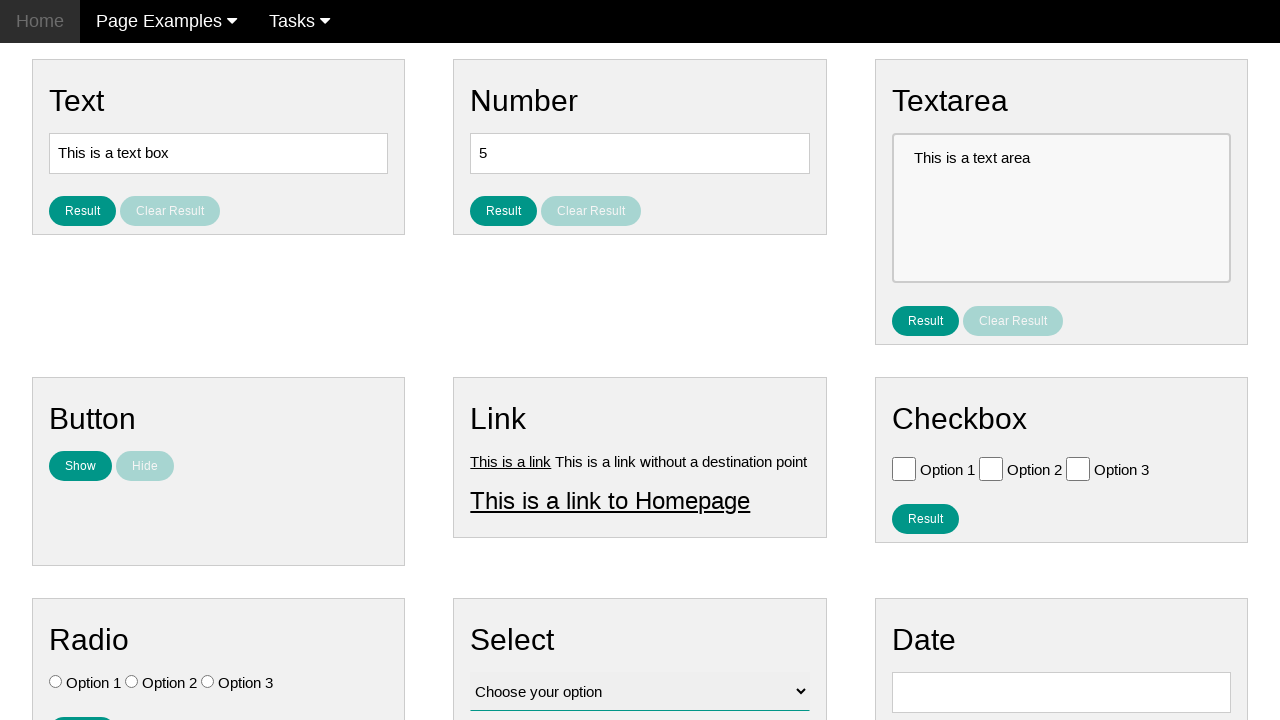

Cleared the text field on #text
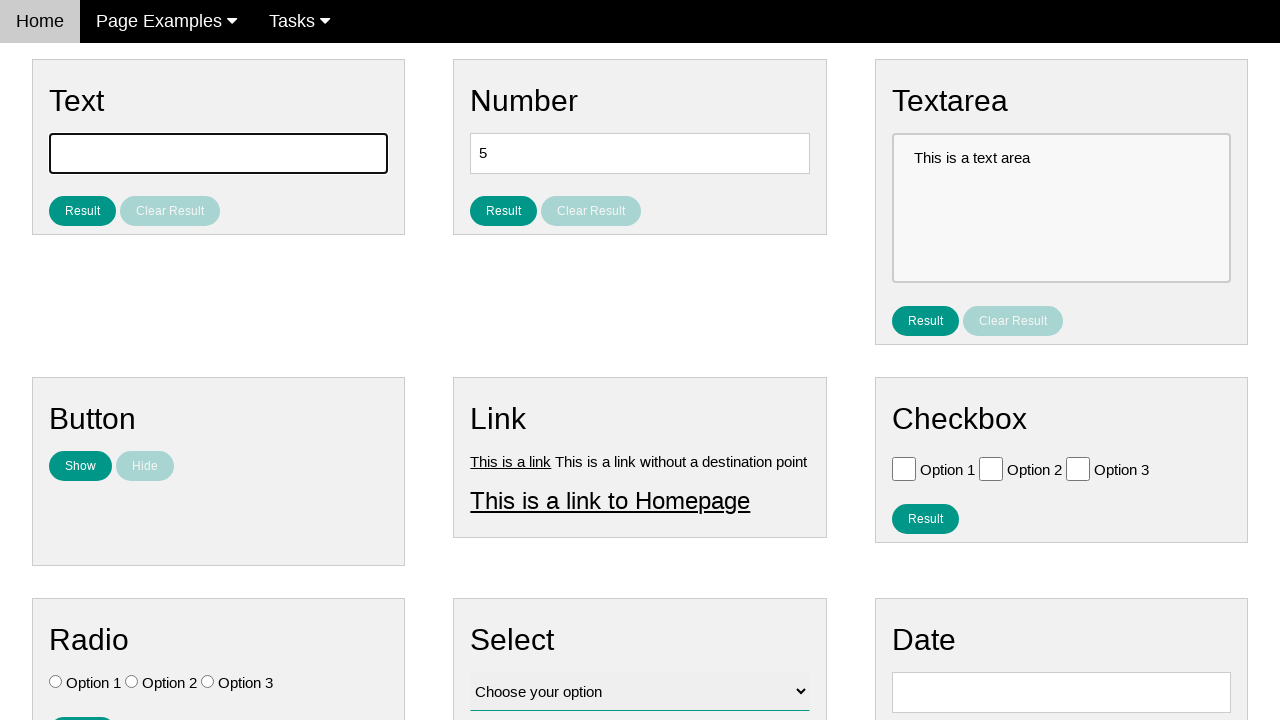

Entered 'sample input text' in the text field on #text
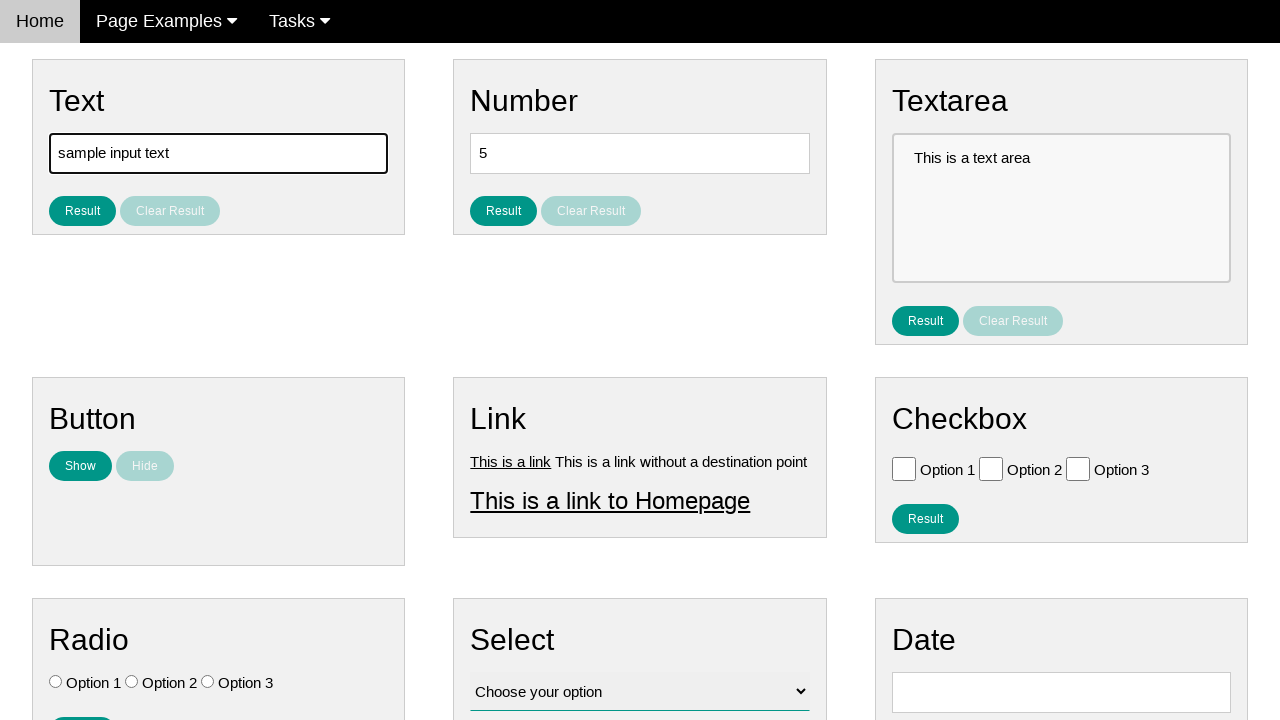

Retrieved input value from text field
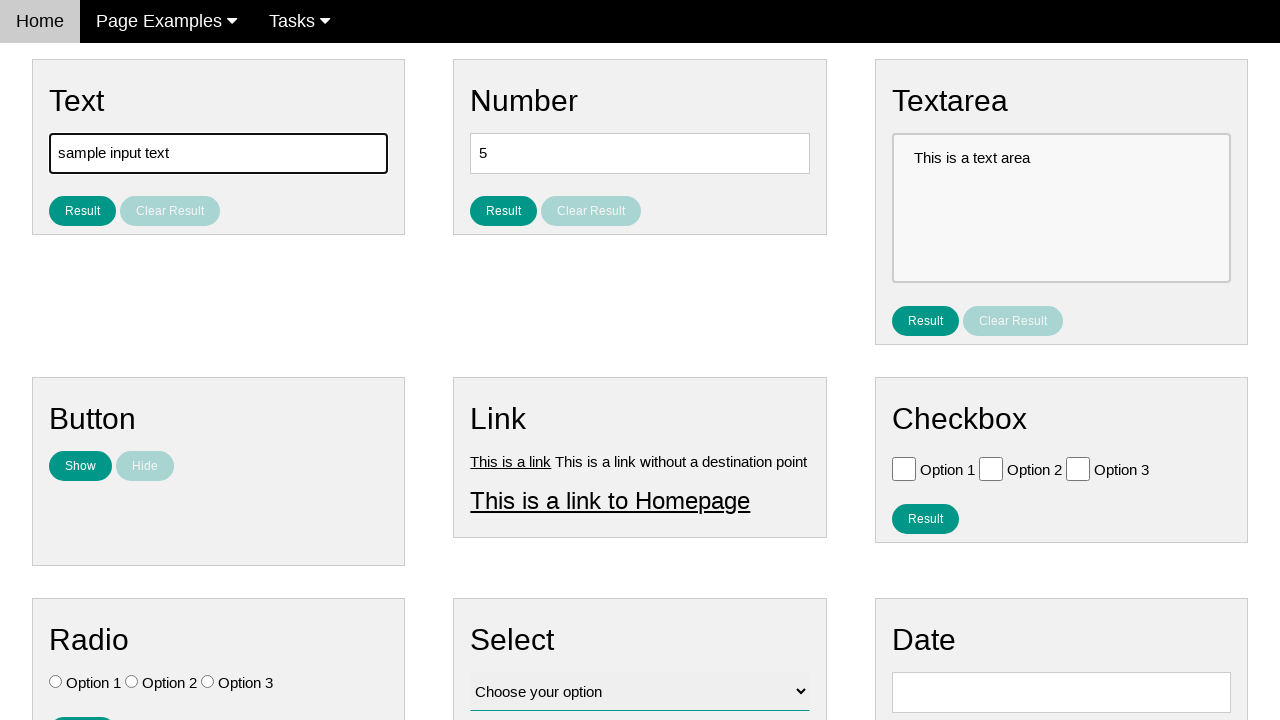

Verified text field contains correct value 'sample input text'
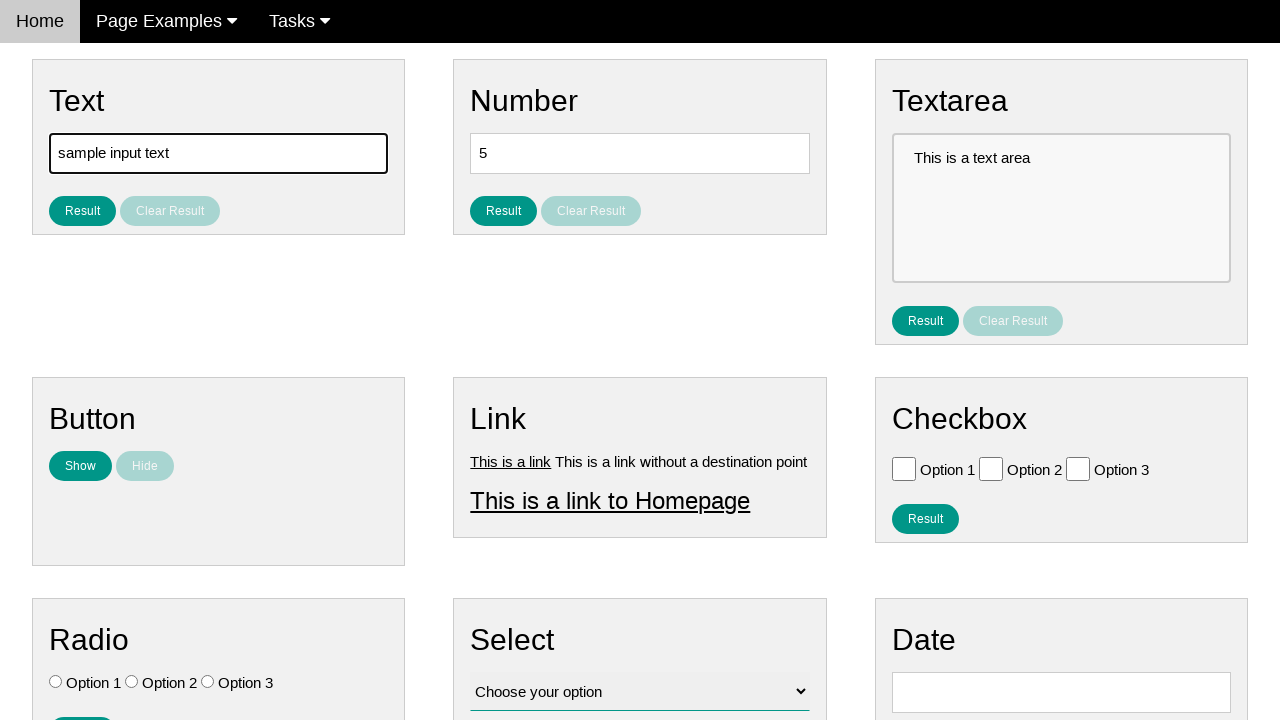

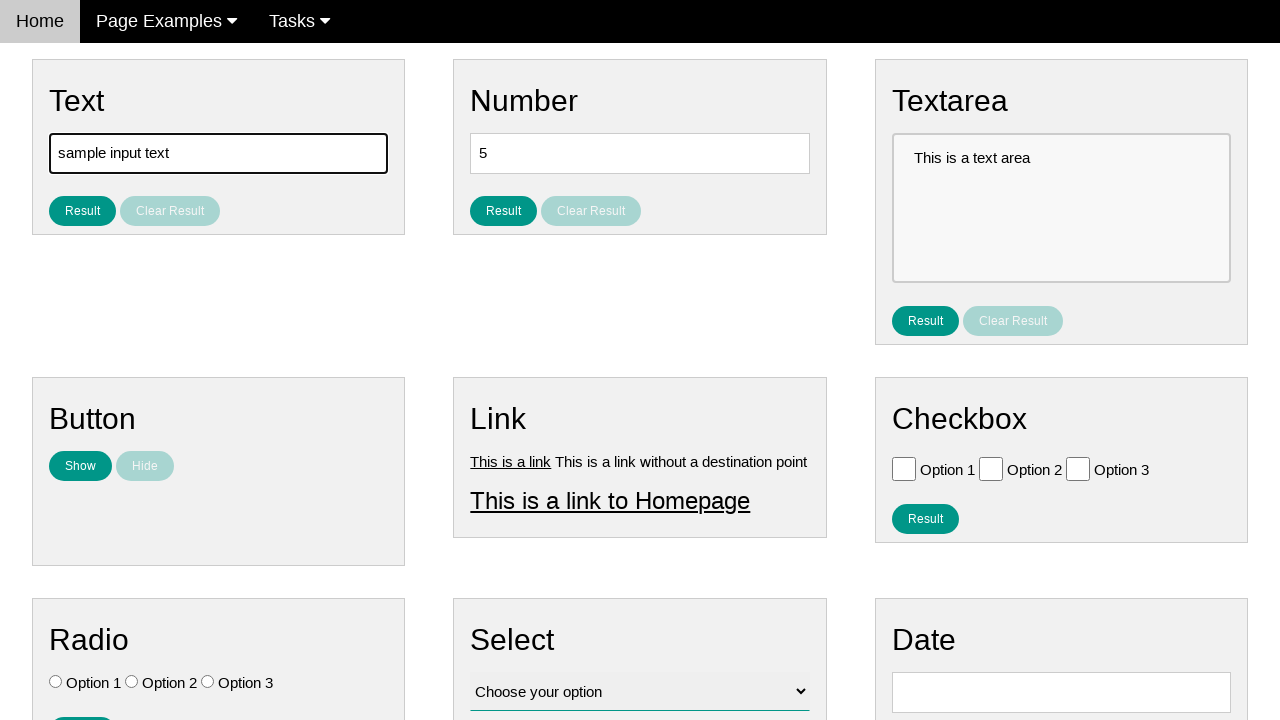